Tests dropdown selection functionality by selecting options using different methods (index, value, visible text) and verifying the dropdown contains the expected number of options

Starting URL: https://the-internet.herokuapp.com/dropdown

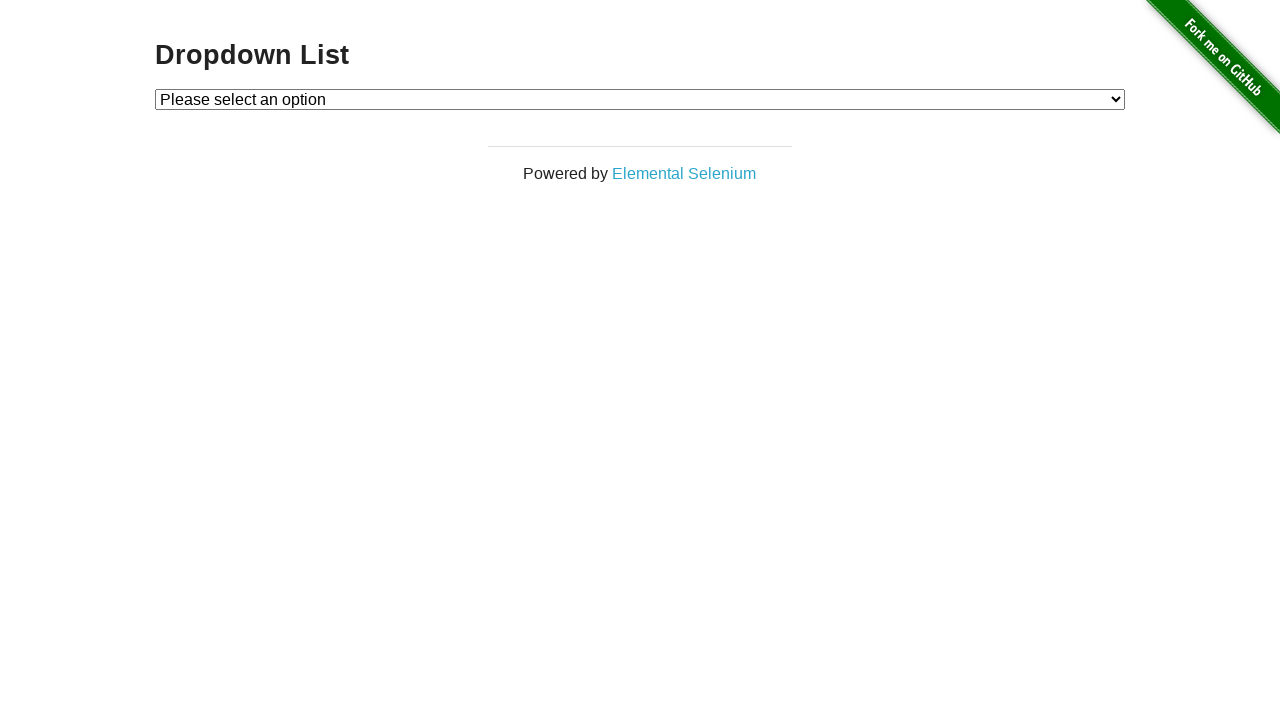

Located the dropdown element
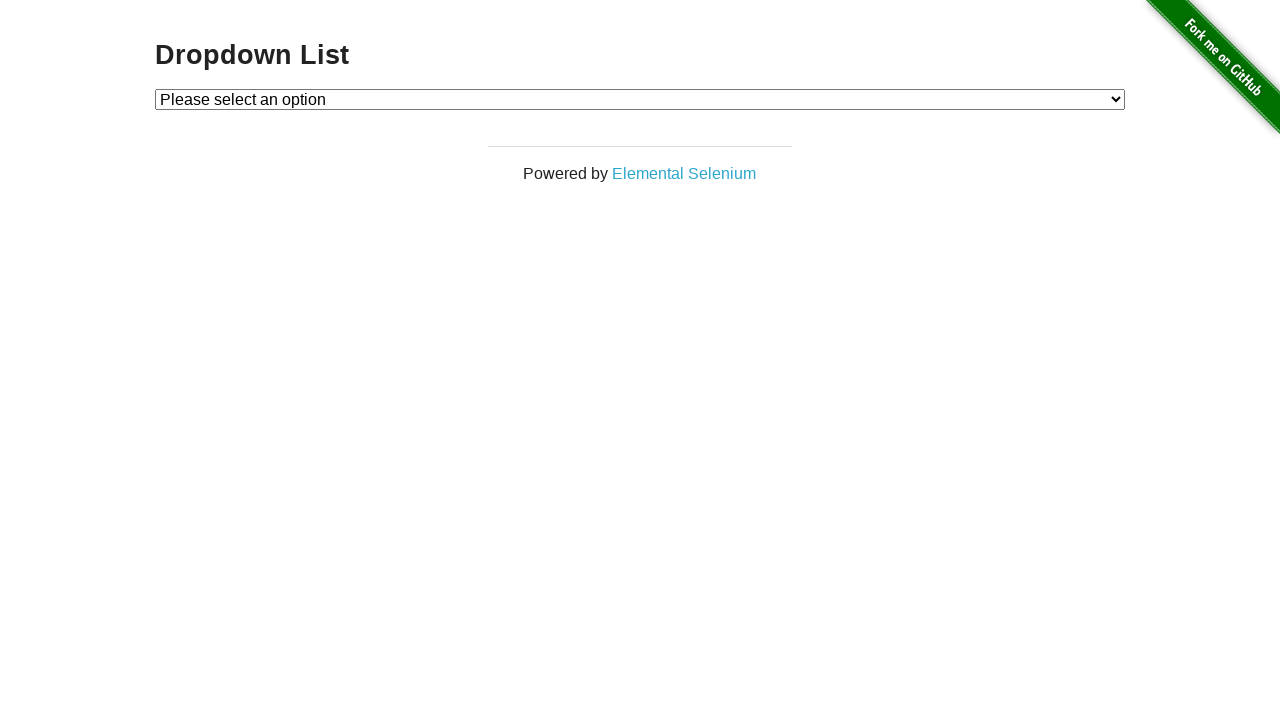

Selected option by index 1 on #dropdown
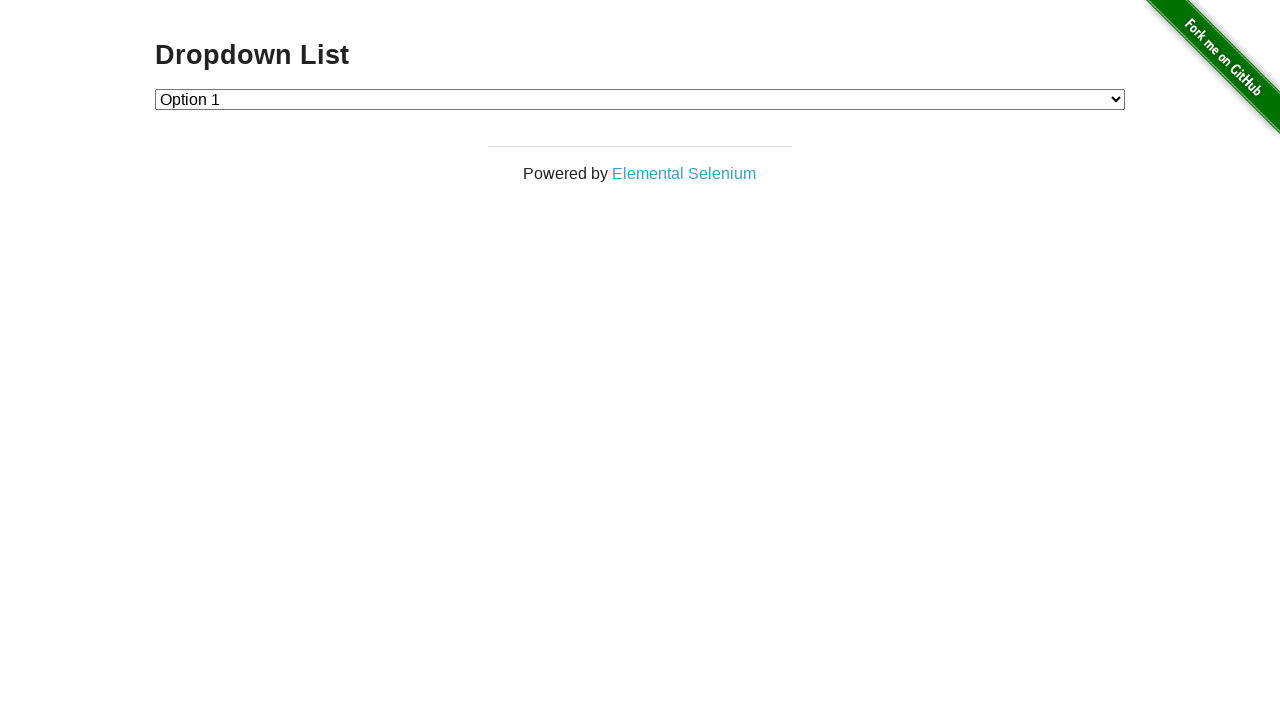

Waited 1000ms for visual confirmation
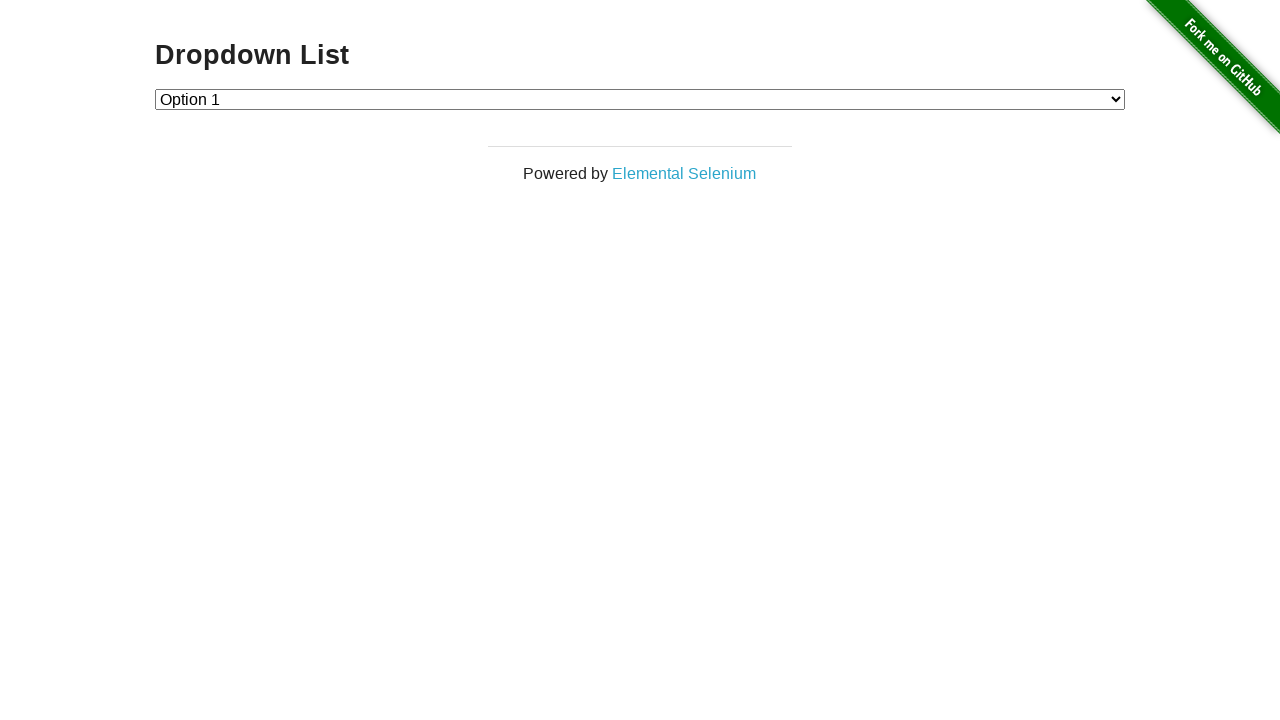

Selected option by value '2' on #dropdown
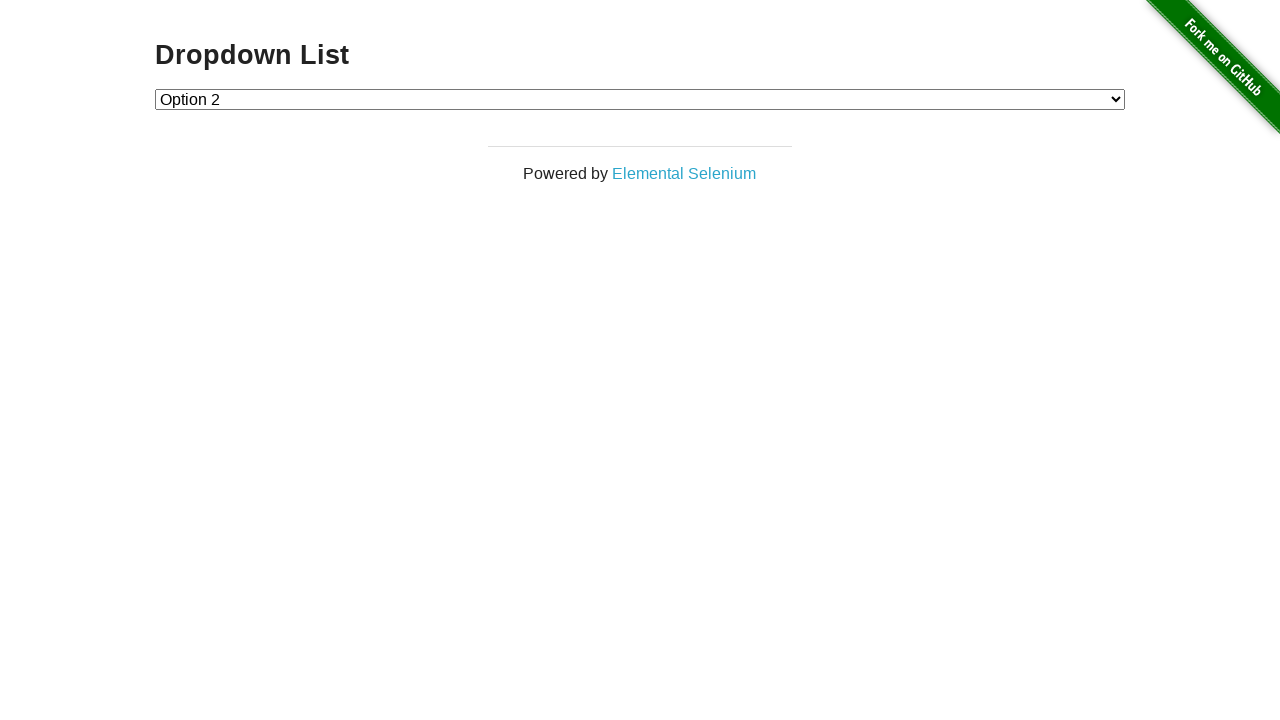

Waited 1000ms for visual confirmation
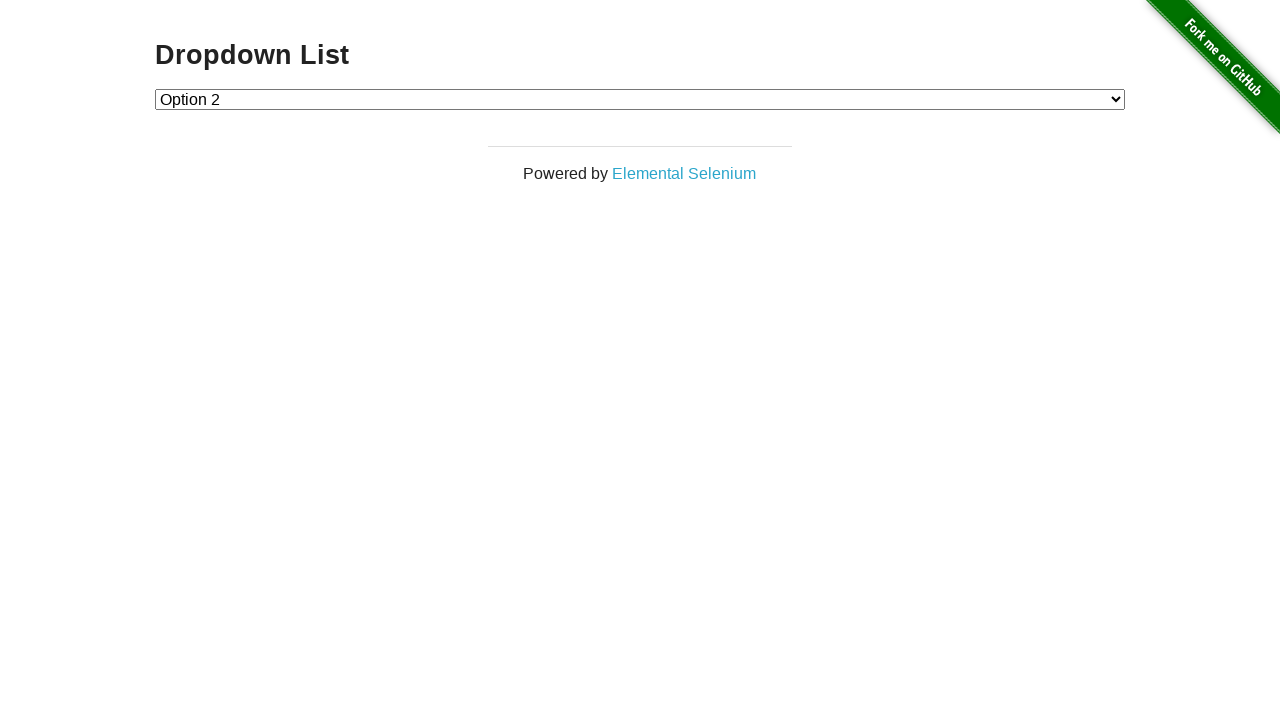

Selected option by visible text 'Option 1' on #dropdown
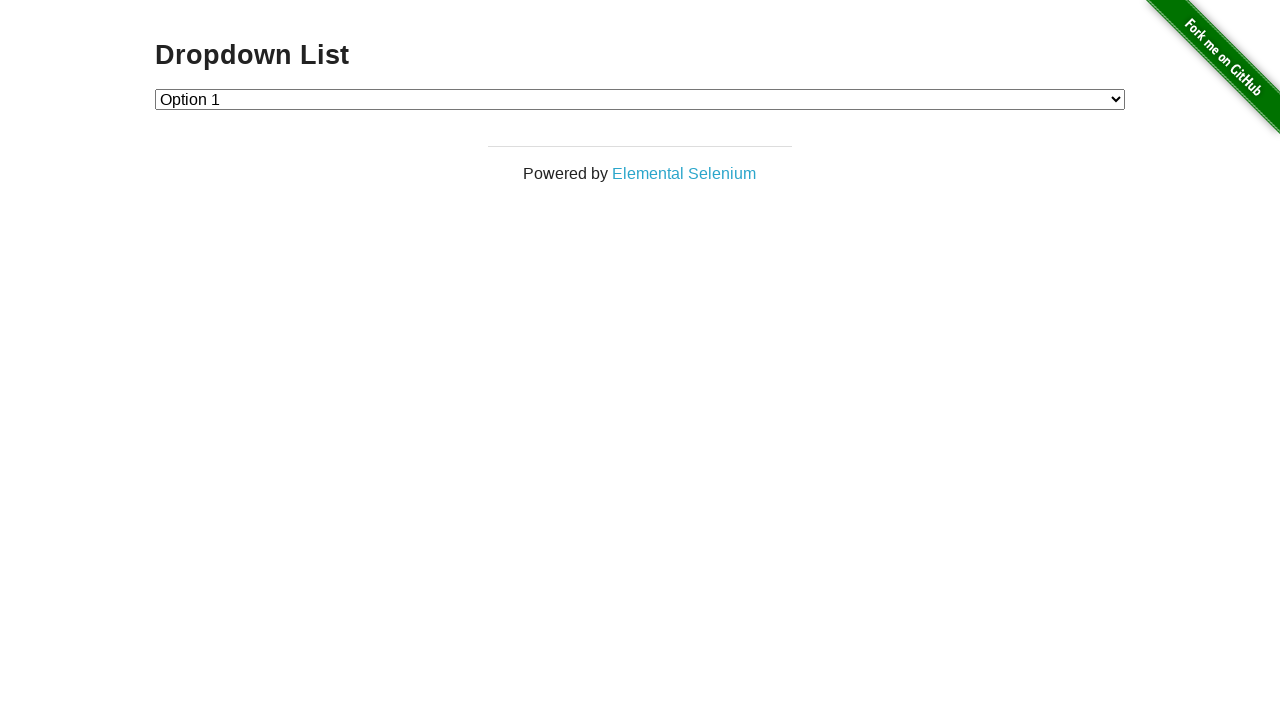

Waited 1000ms for visual confirmation
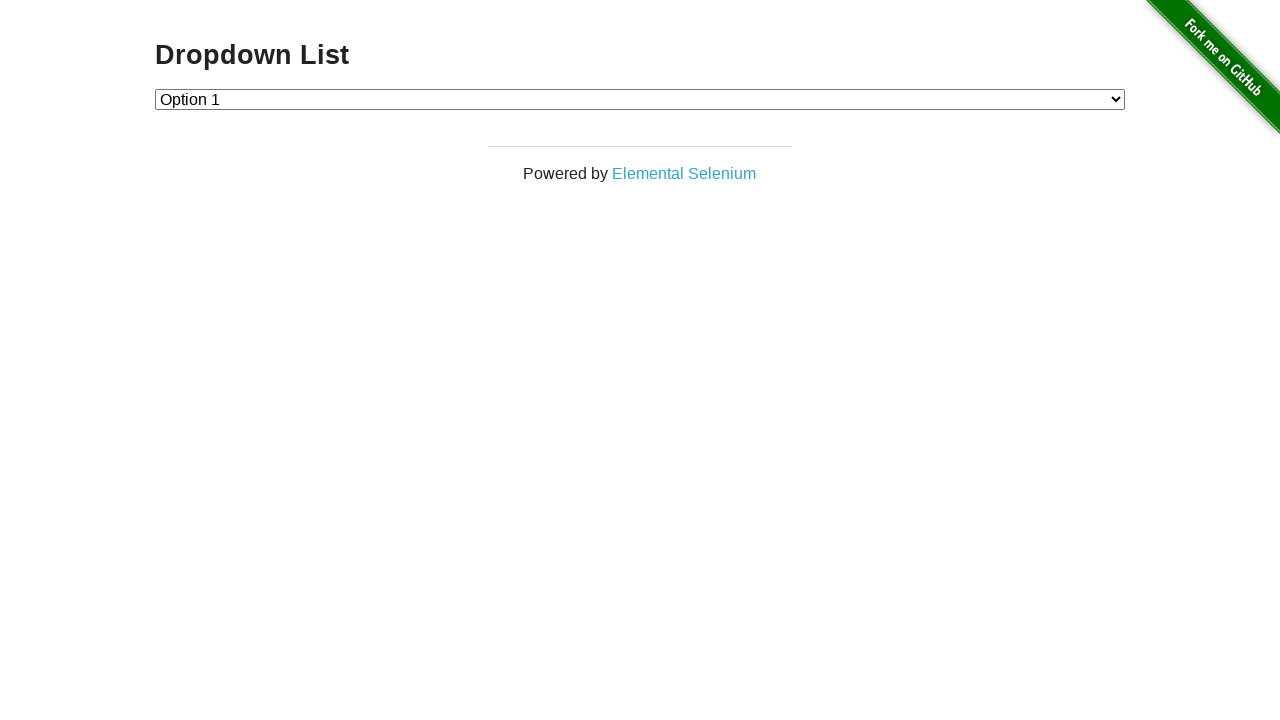

Retrieved all dropdown options
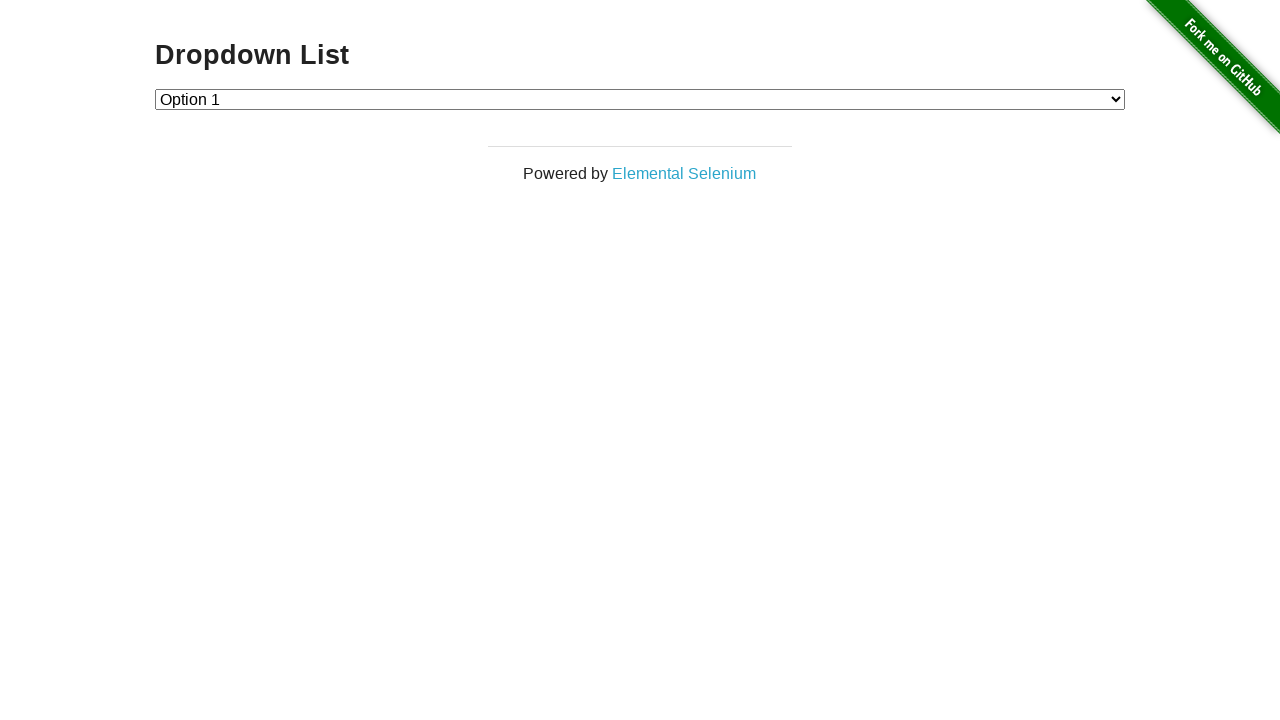

Verified dropdown contains 3 options (including placeholder)
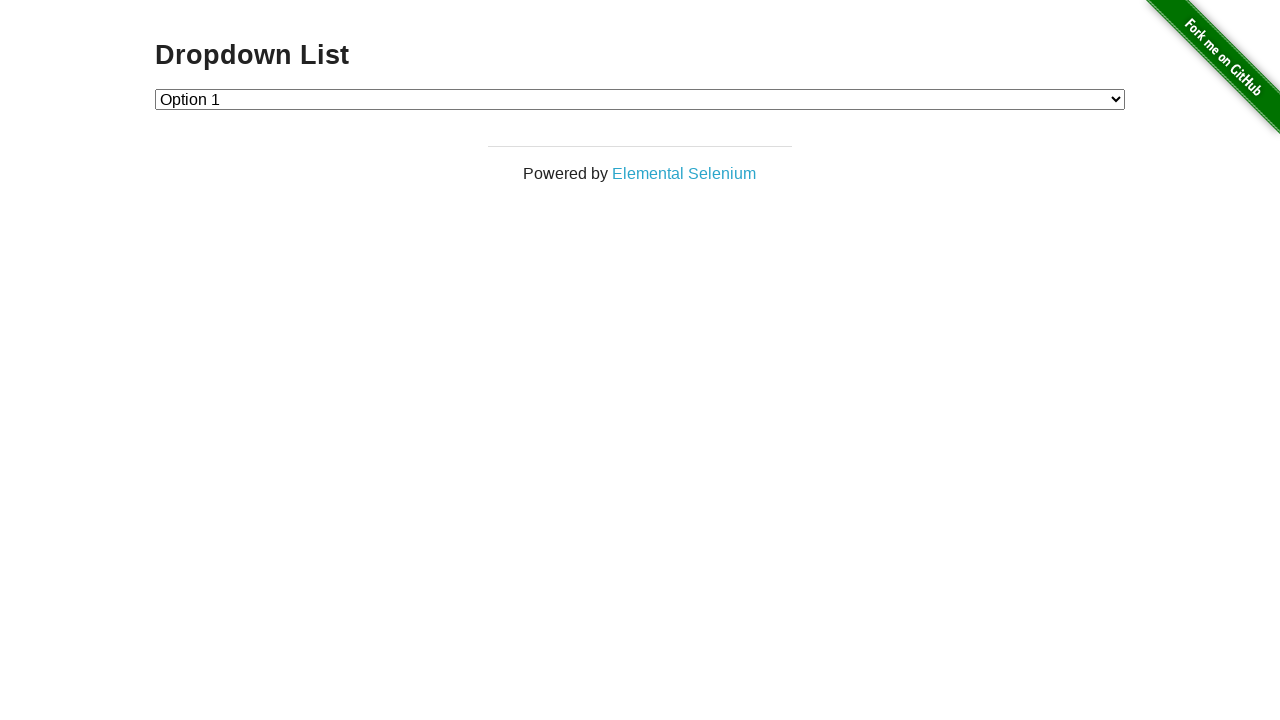

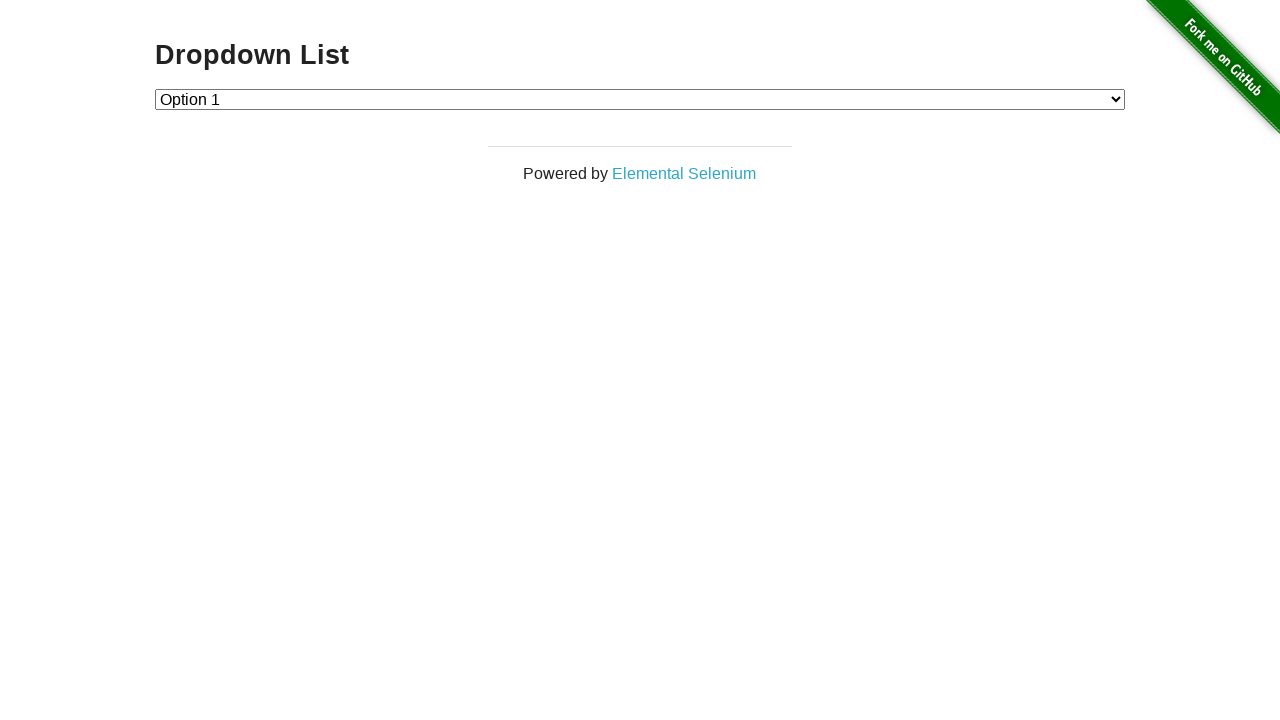